Verifies that the home page title is "Your Store"

Starting URL: https://naveenautomationlabs.com/opencart/

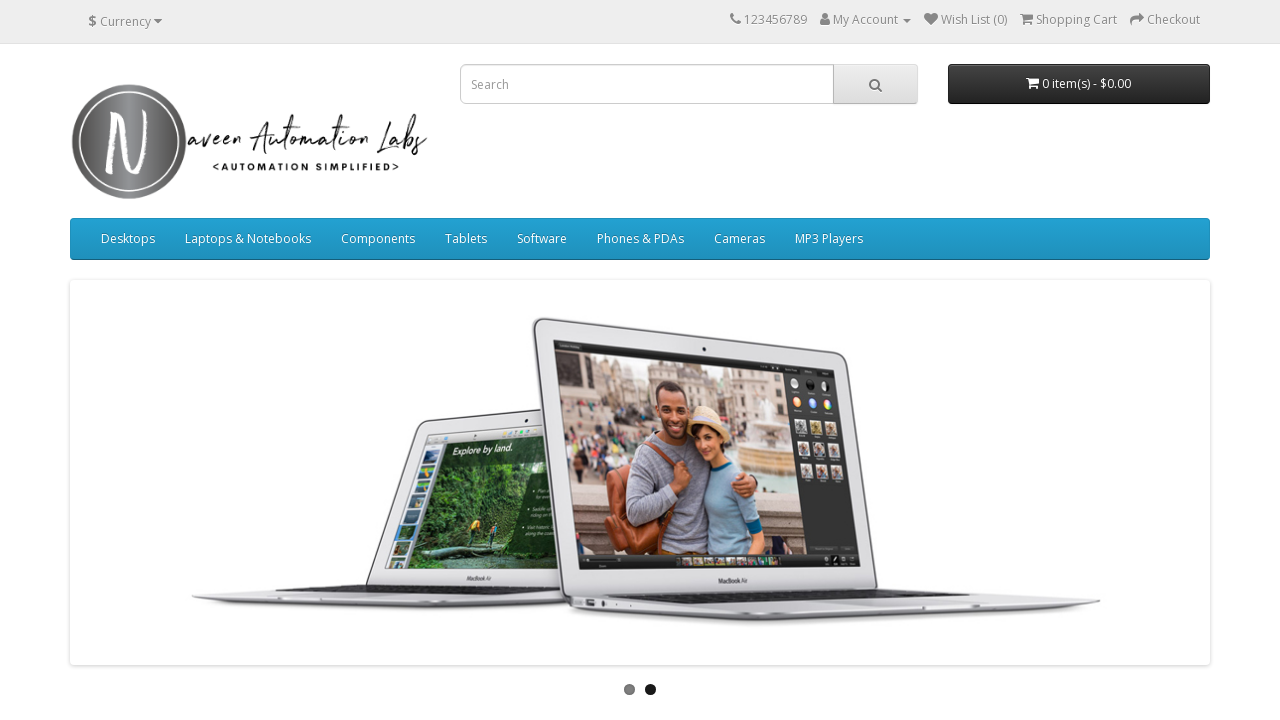

Waited for page to load with domcontentloaded state
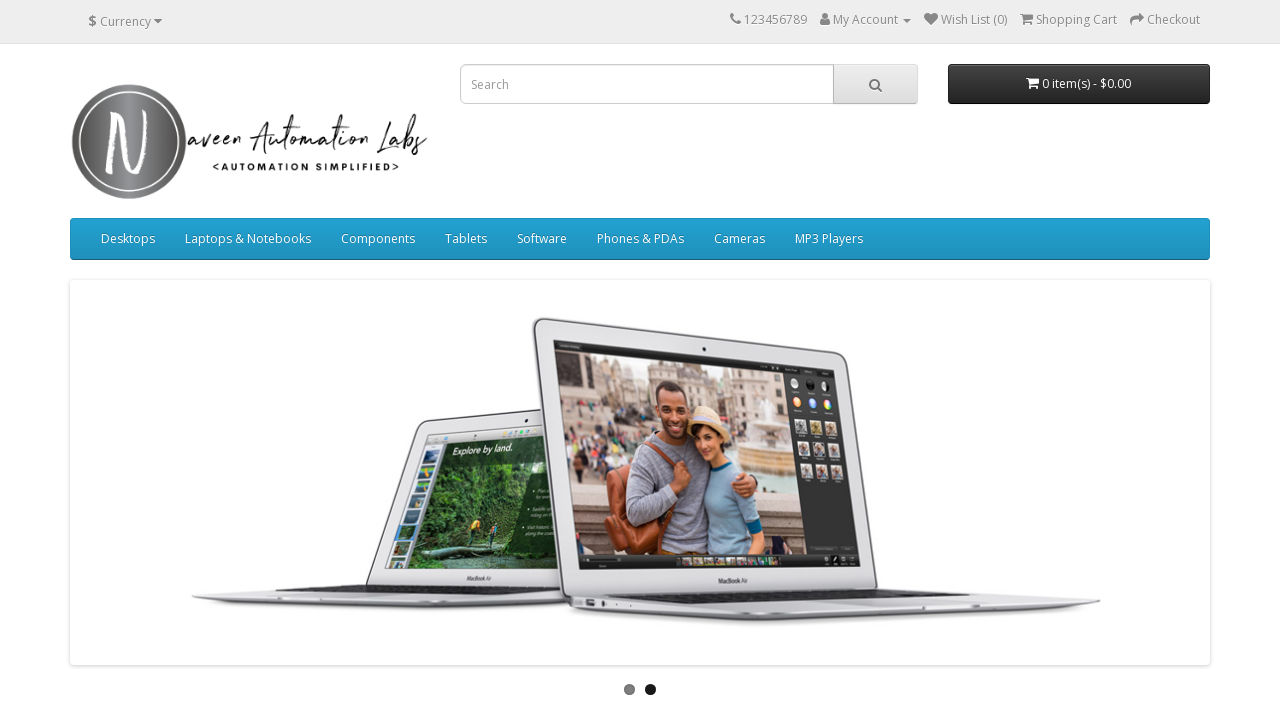

Retrieved page title: 'Your Store'
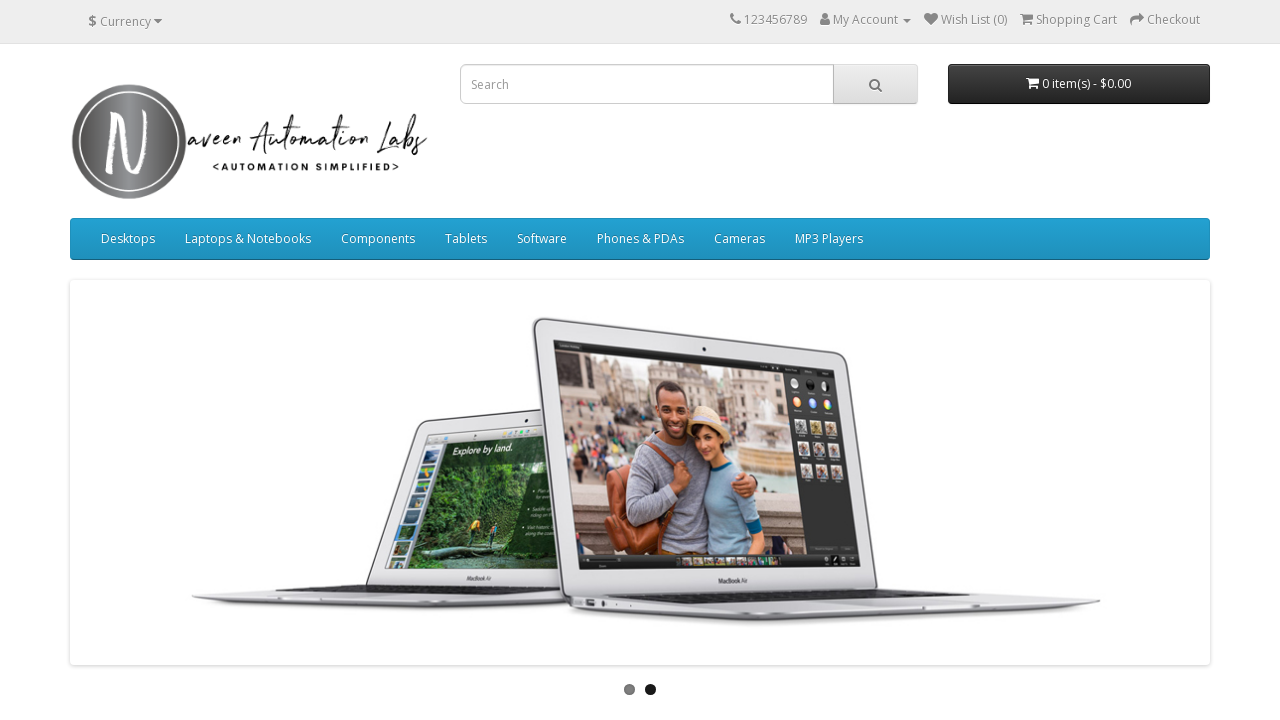

Assertion passed: page title is 'Your Store'
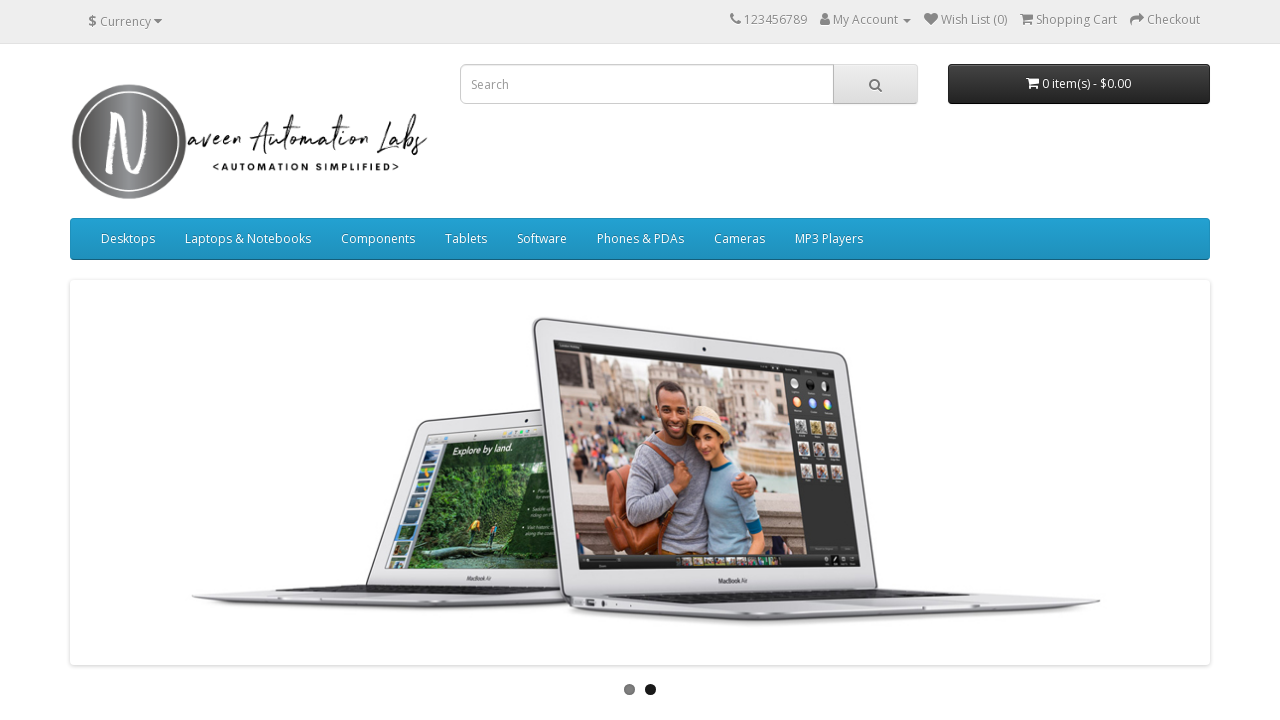

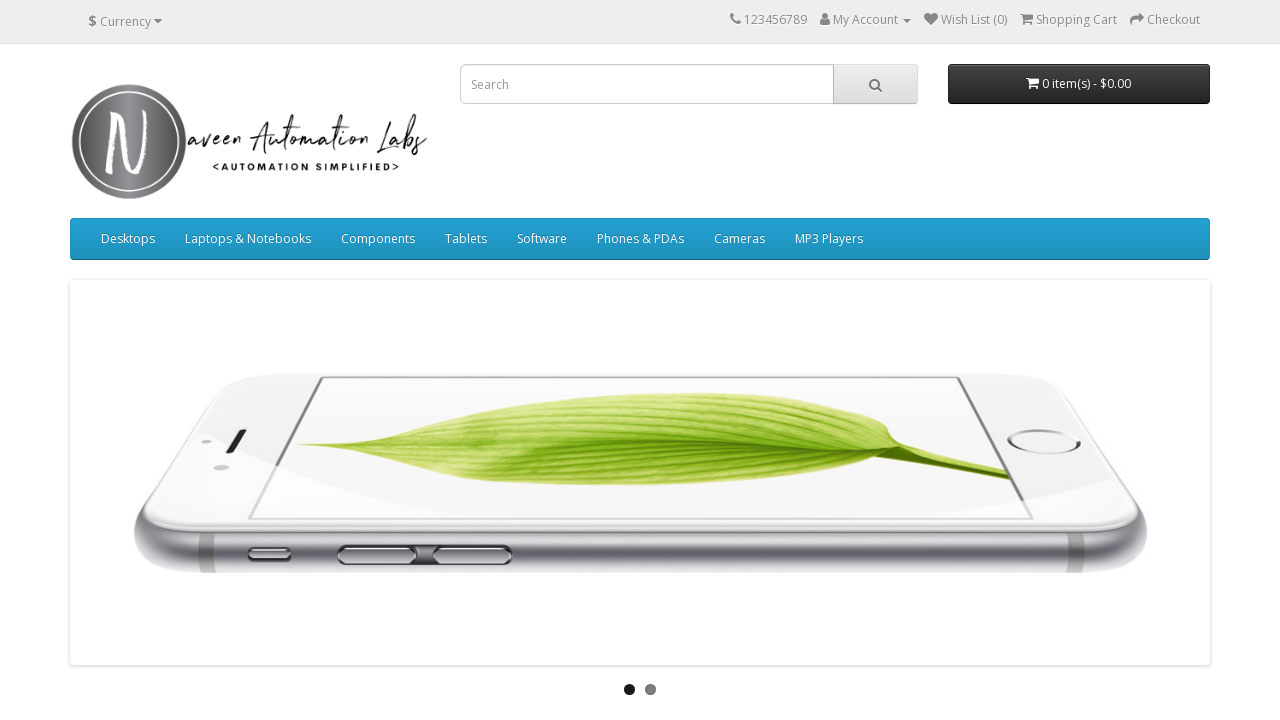